Tests dynamic controls functionality by clicking Remove button to hide a checkbox, verifying the "It's gone!" message, then clicking Add button and verifying the "It's back!" message.

Starting URL: https://the-internet.herokuapp.com/dynamic_controls

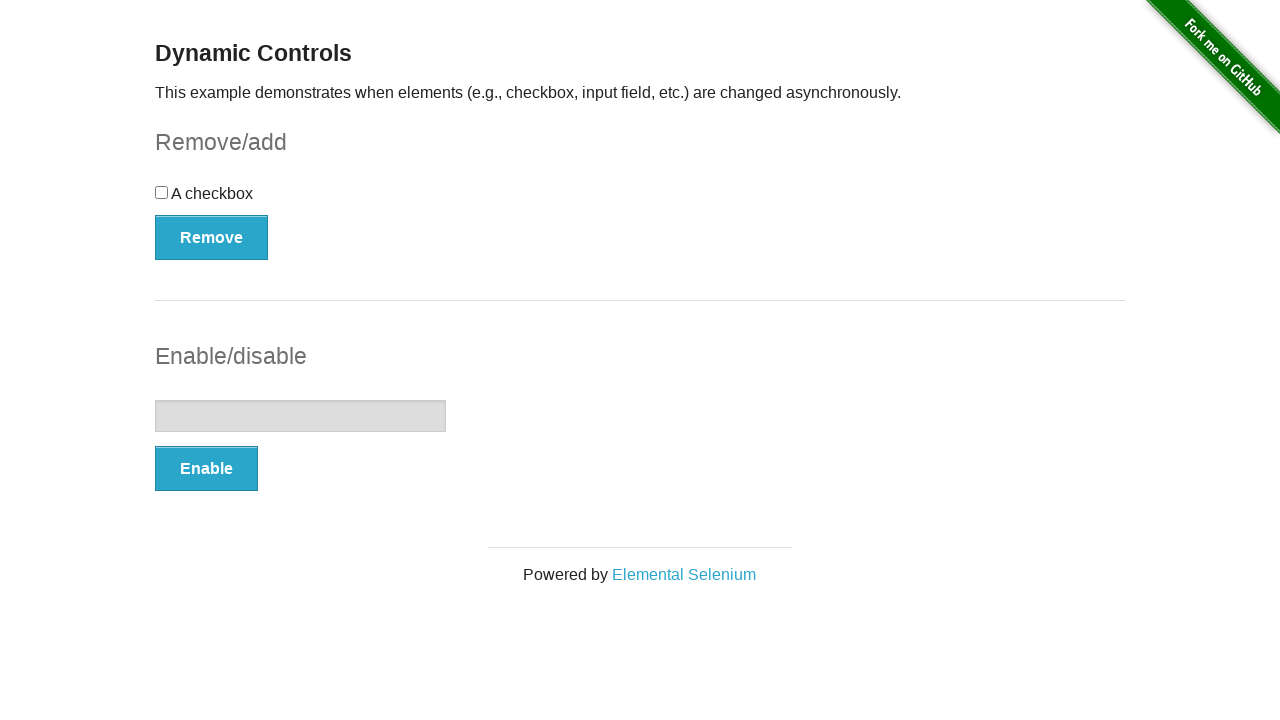

Clicked Remove button to hide checkbox at (212, 237) on xpath=//button[.='Remove']
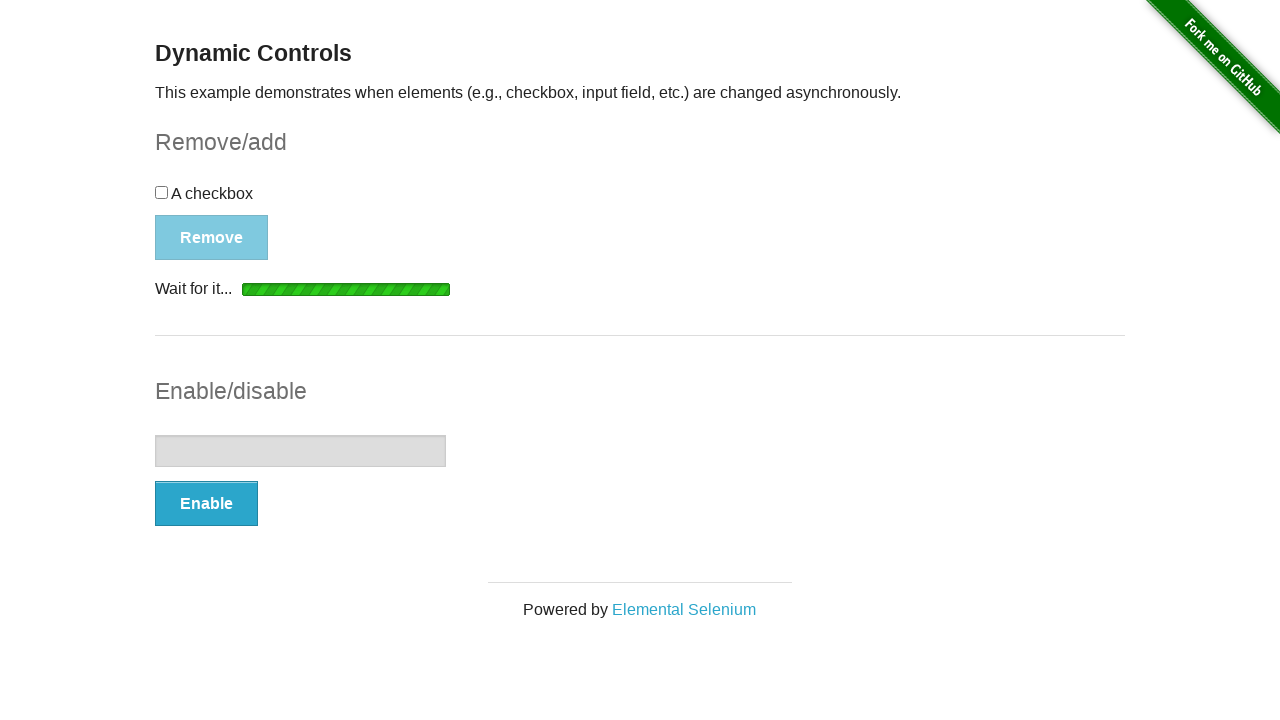

Message element loaded after clicking Remove
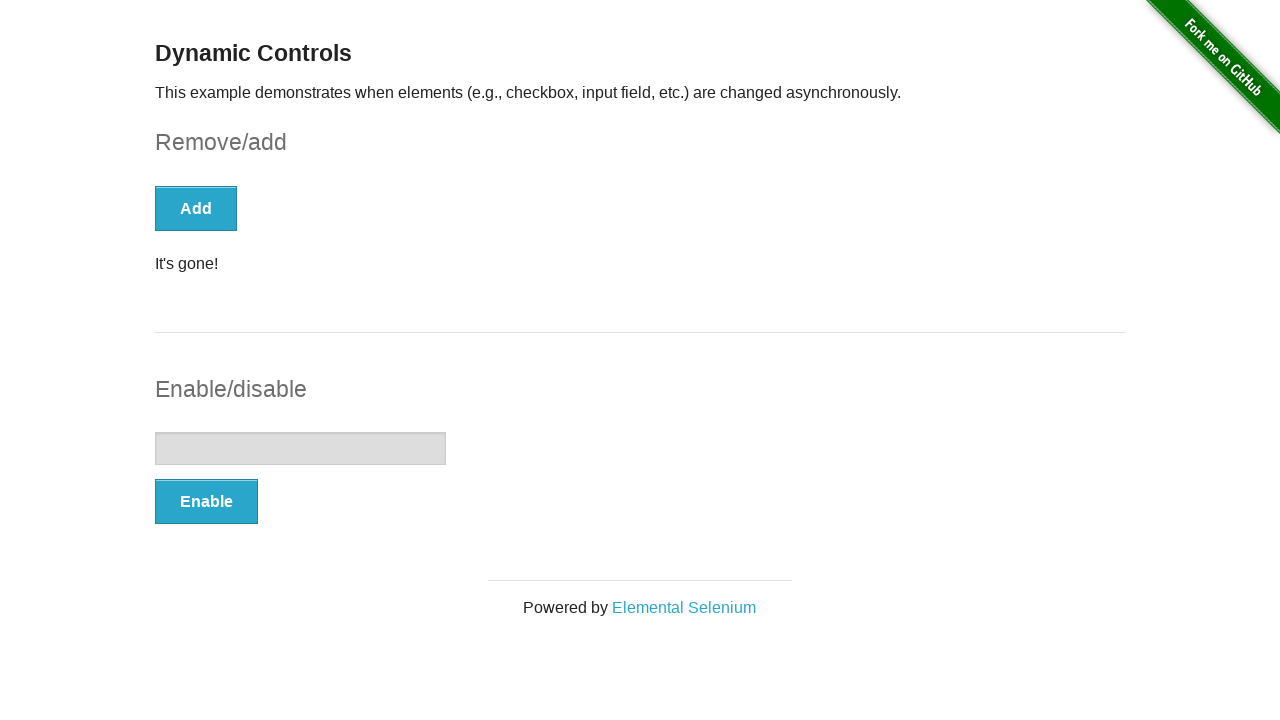

Verified 'It's gone!' message is displayed
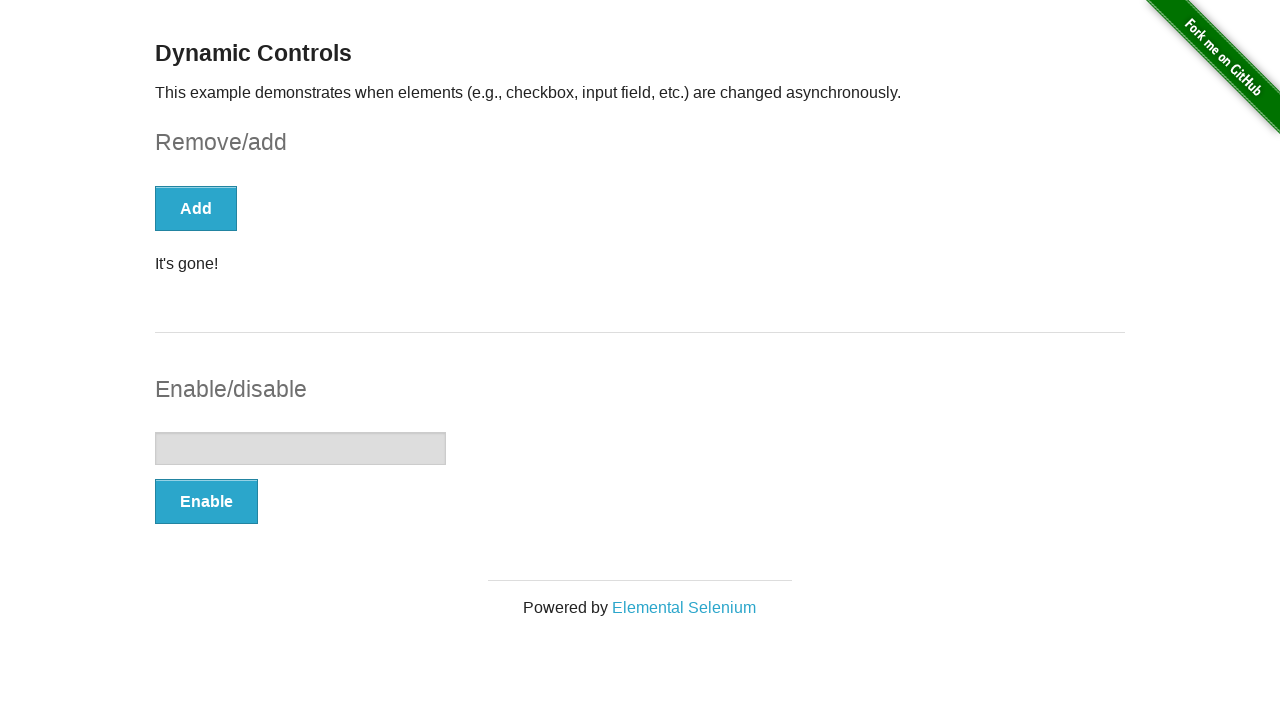

Clicked Add button to restore checkbox at (196, 208) on xpath=//button[.='Add']
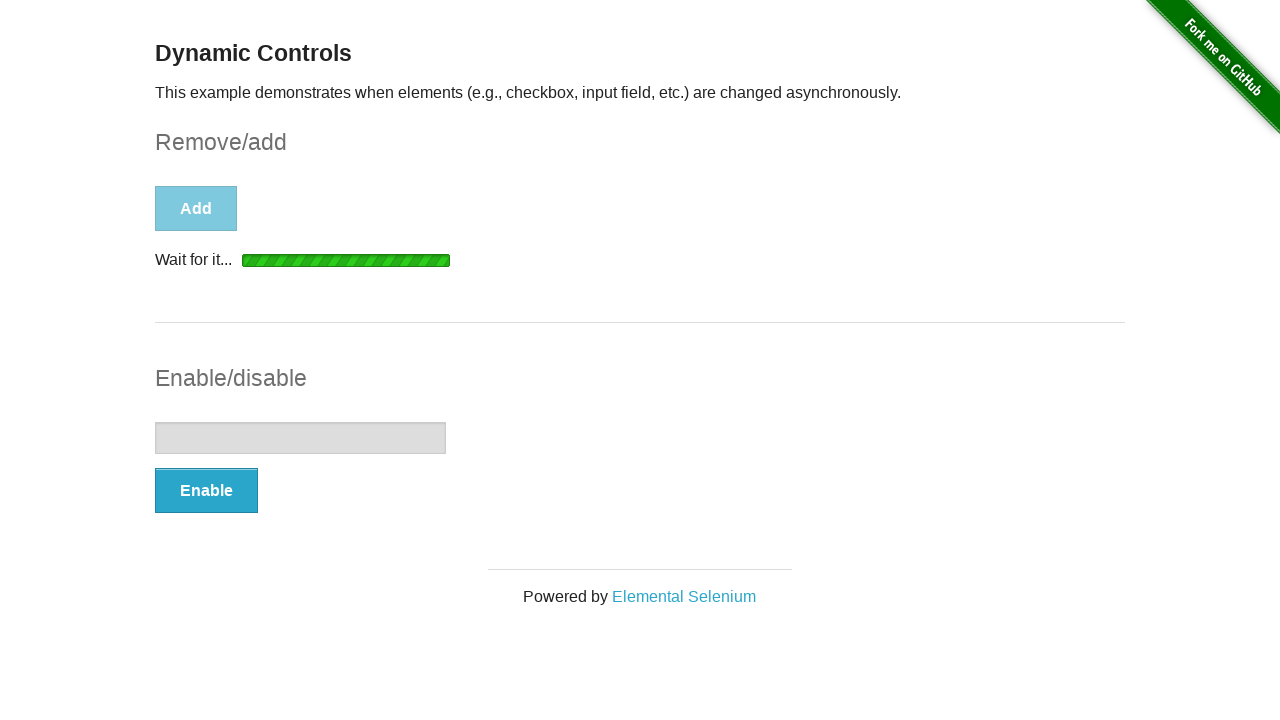

Message element loaded after clicking Add
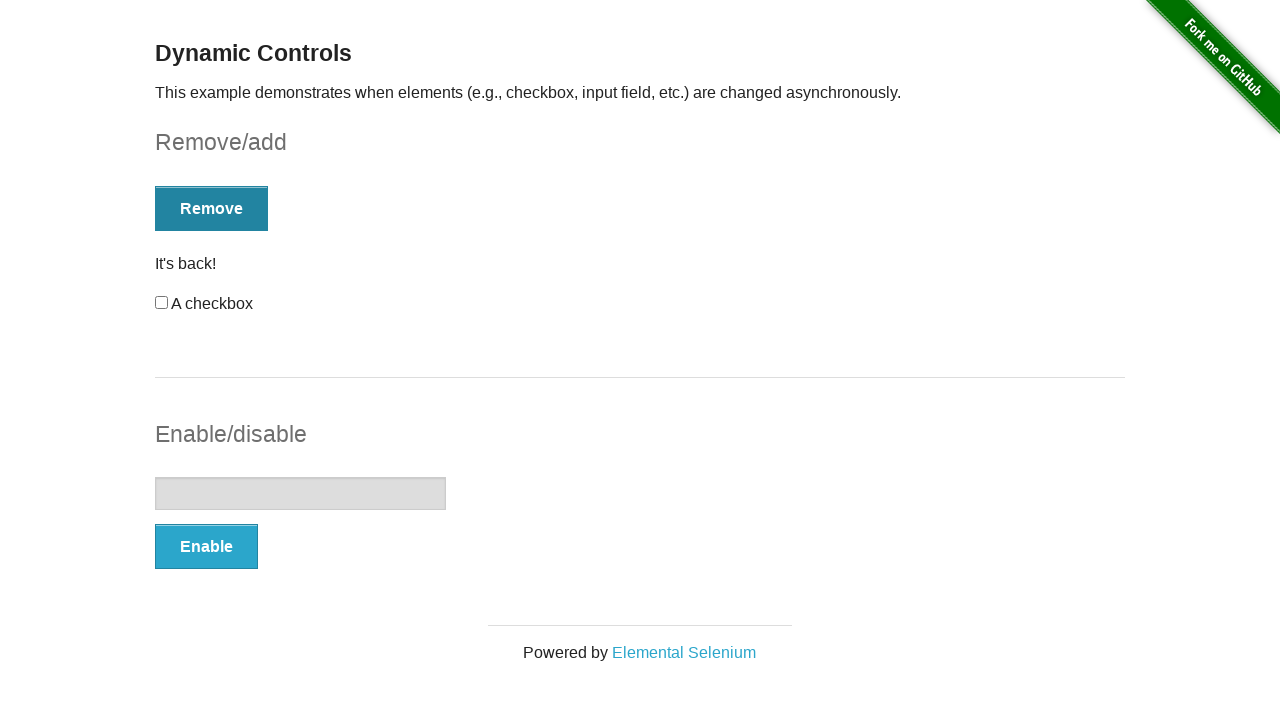

Verified 'It's back!' message is displayed
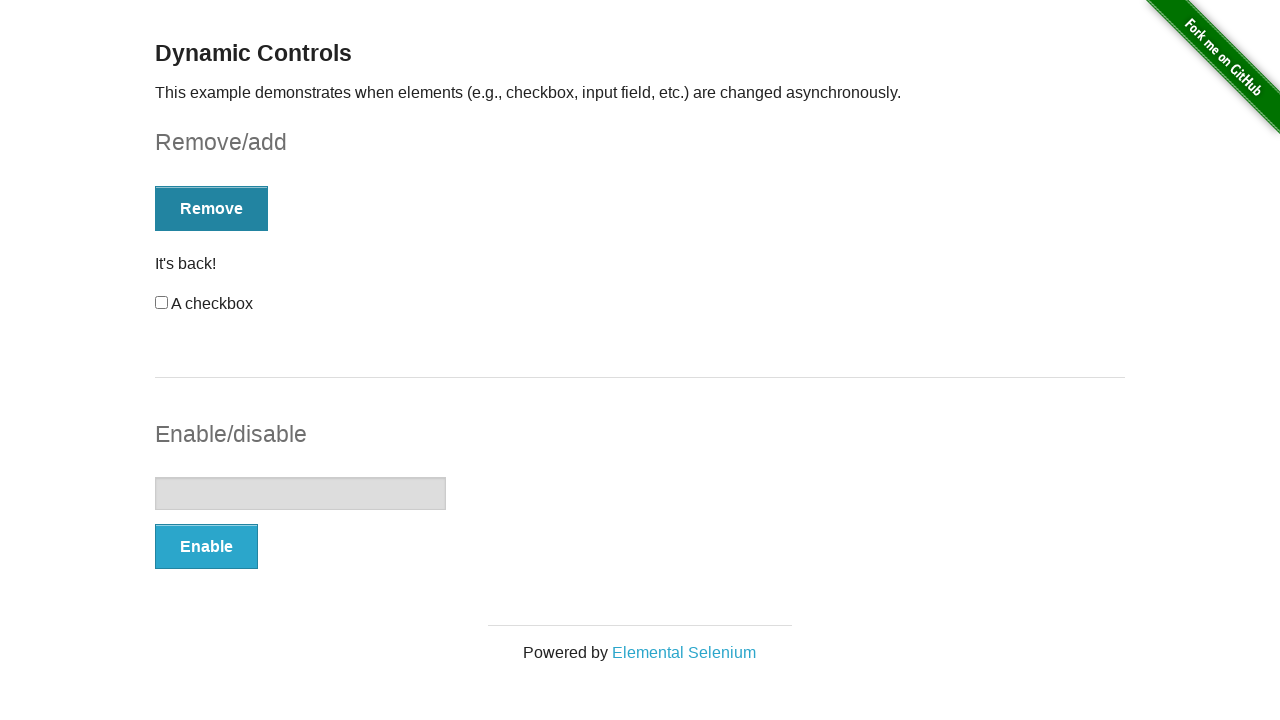

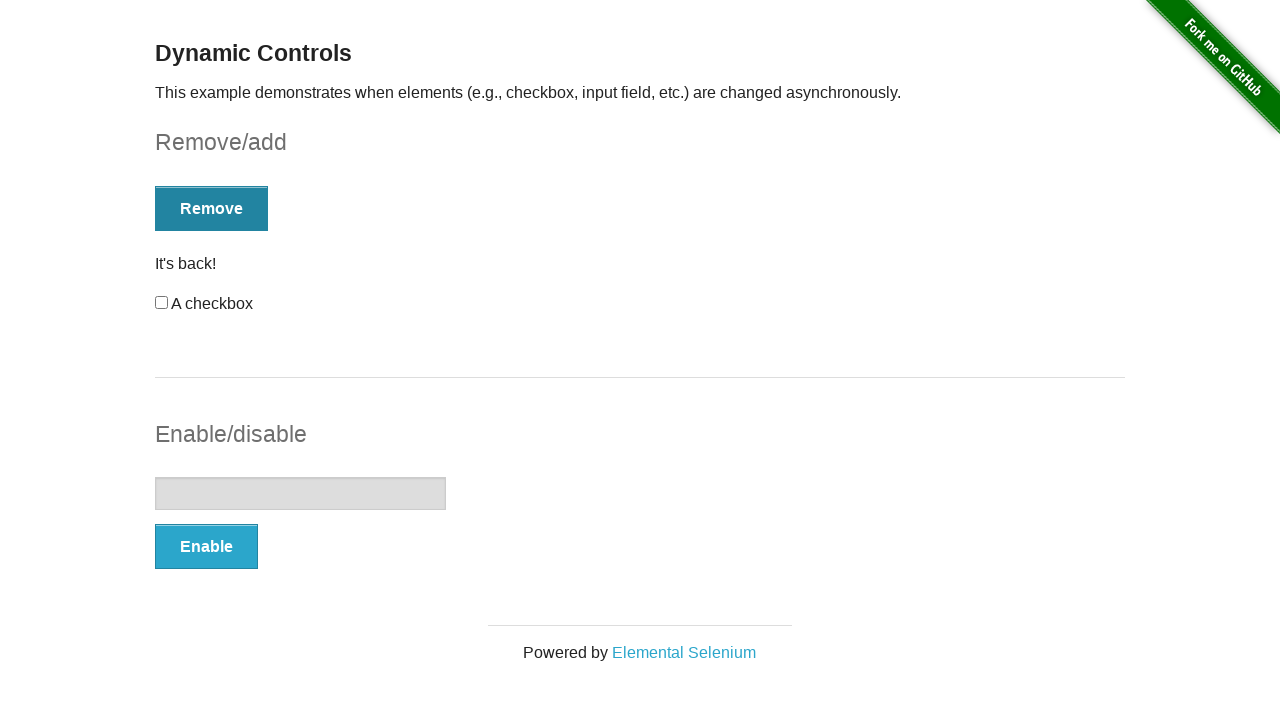